Tests dropdown selection functionality by selecting "Sunday" from a dropdown menu and verifying the selection is displayed correctly

Starting URL: https://www.lambdatest.com/selenium-playground/select-dropdown-demo

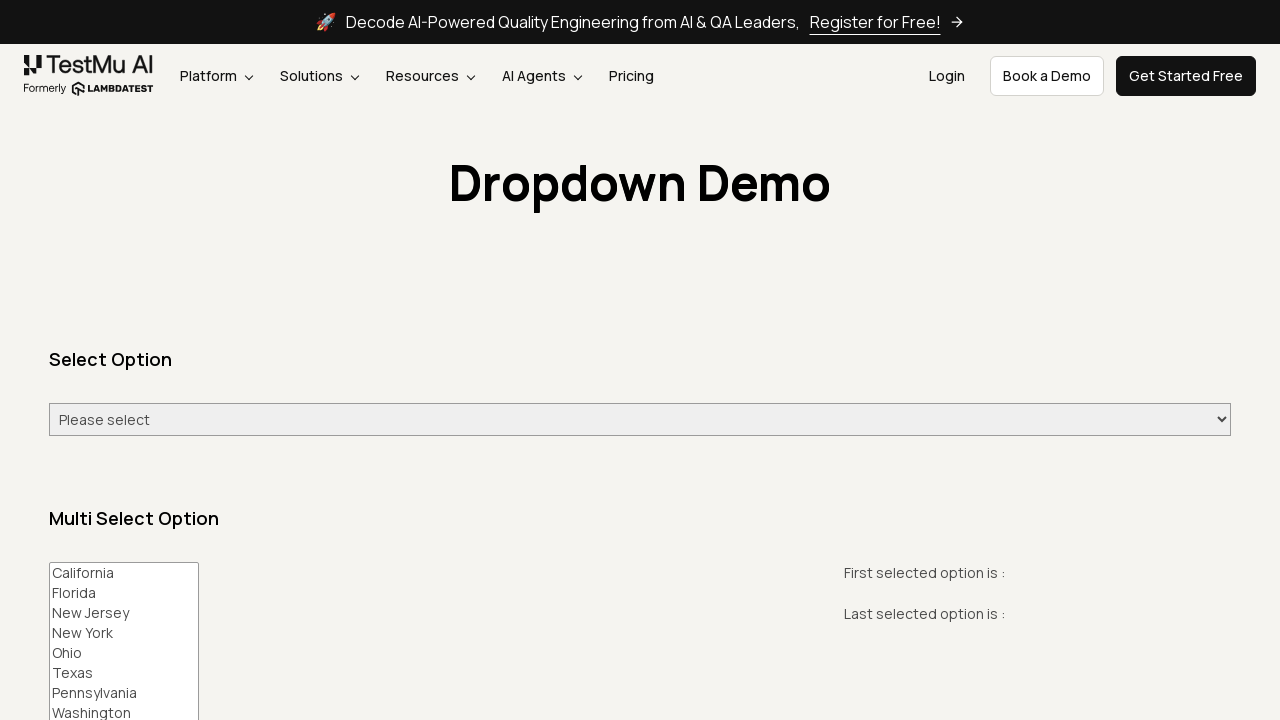

Waited for dropdown selector to be available
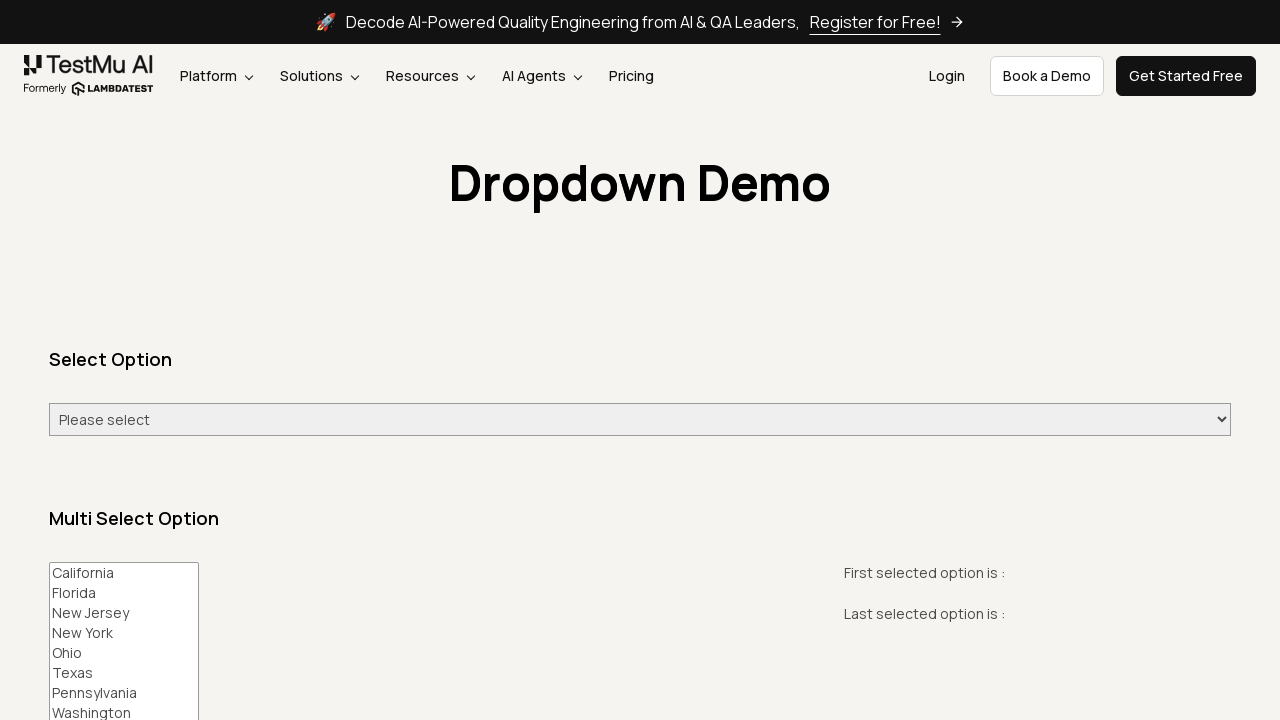

Selected 'Sunday' from dropdown menu on #select-demo
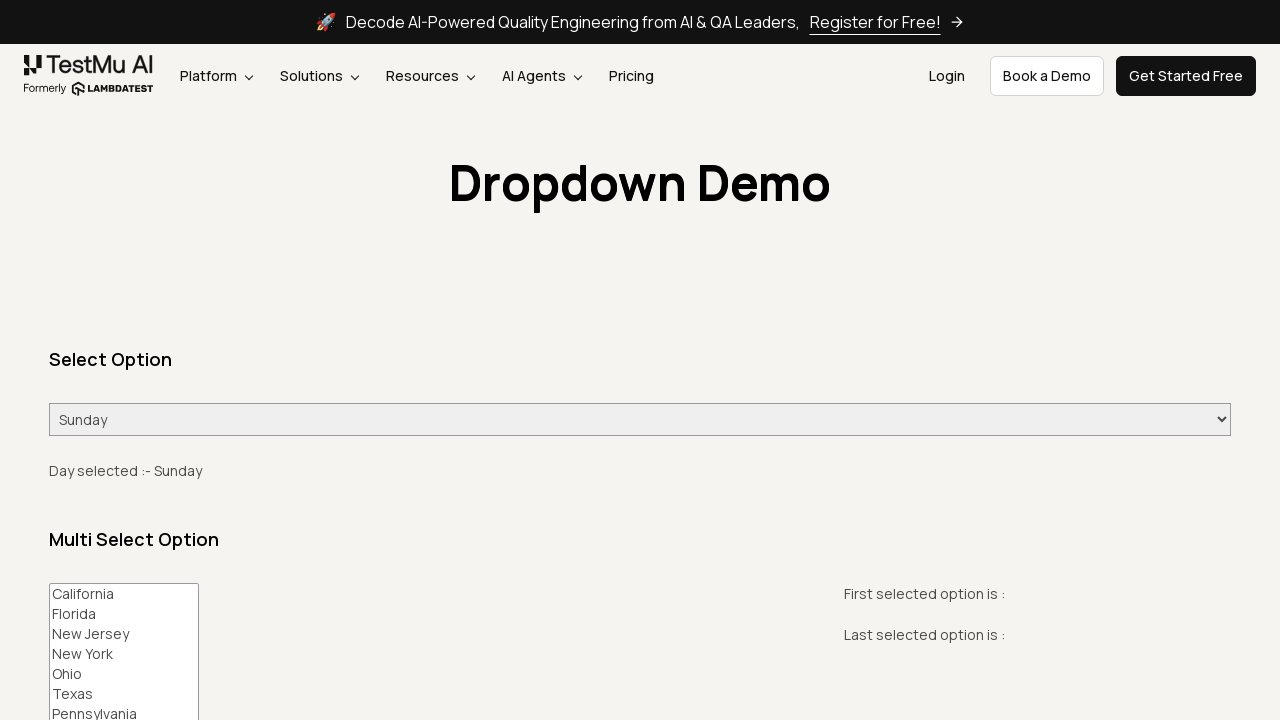

Located selected value element
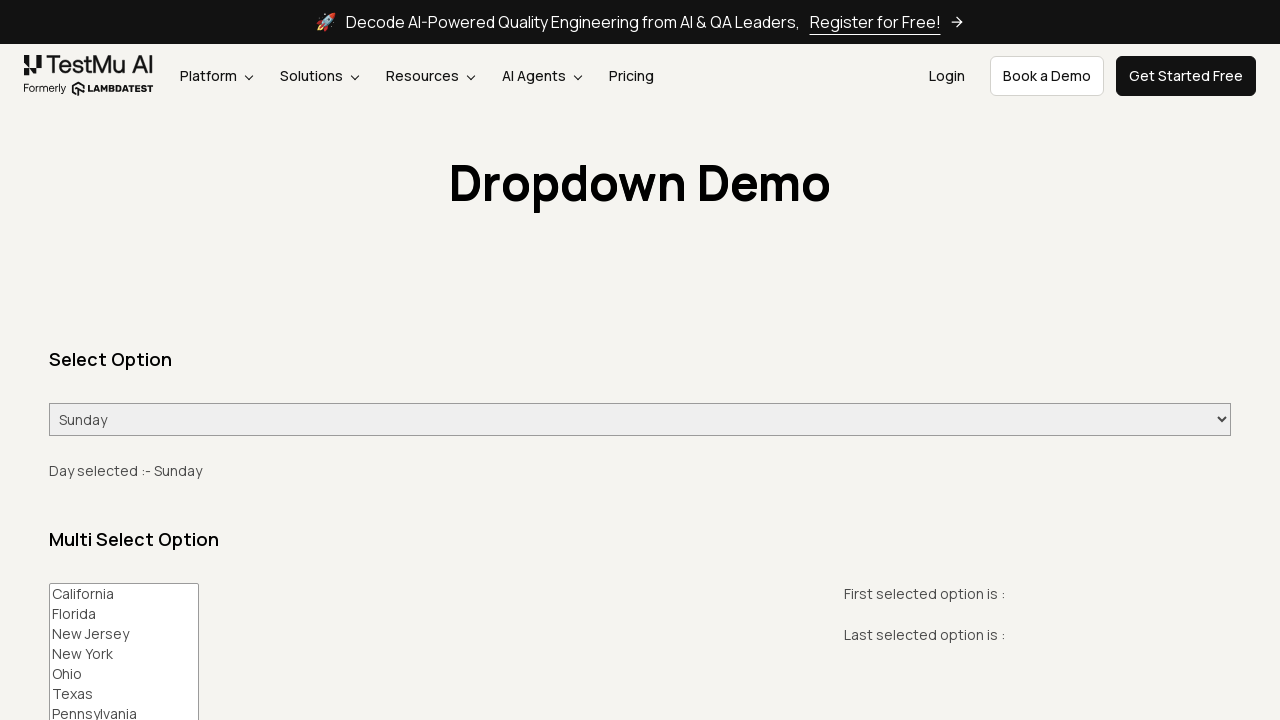

Verified 'Sunday' is displayed in selected value
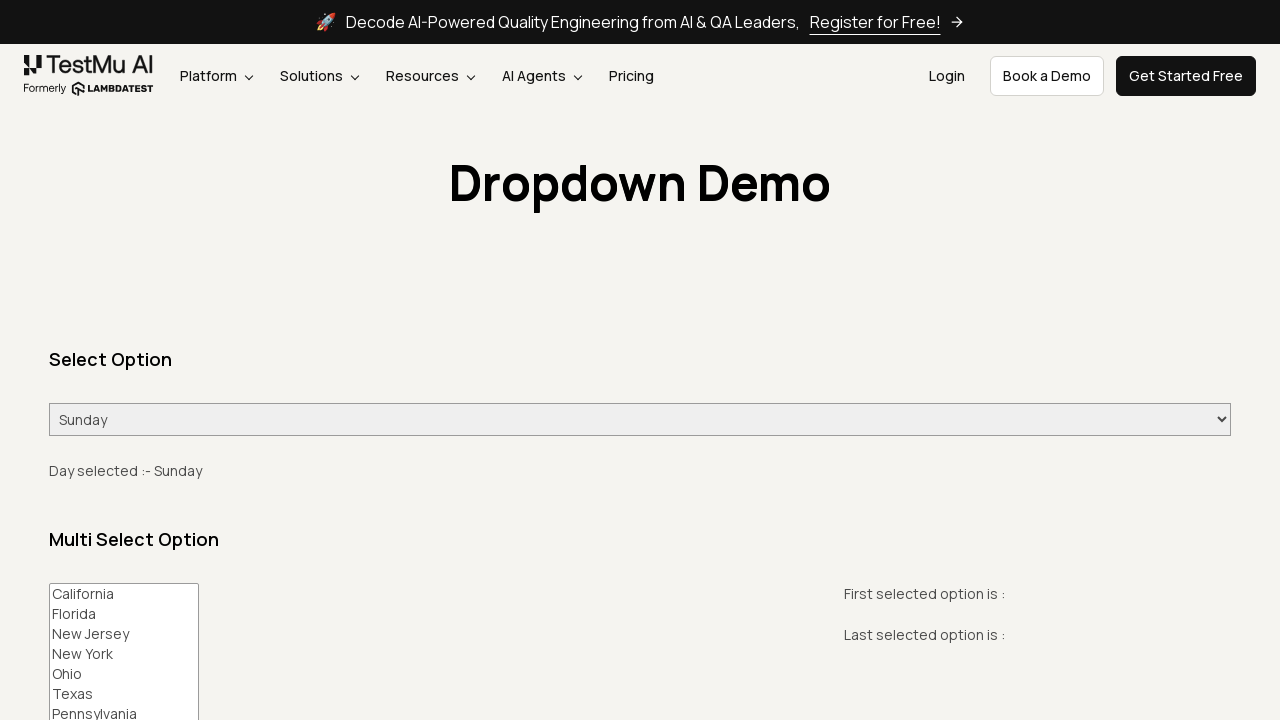

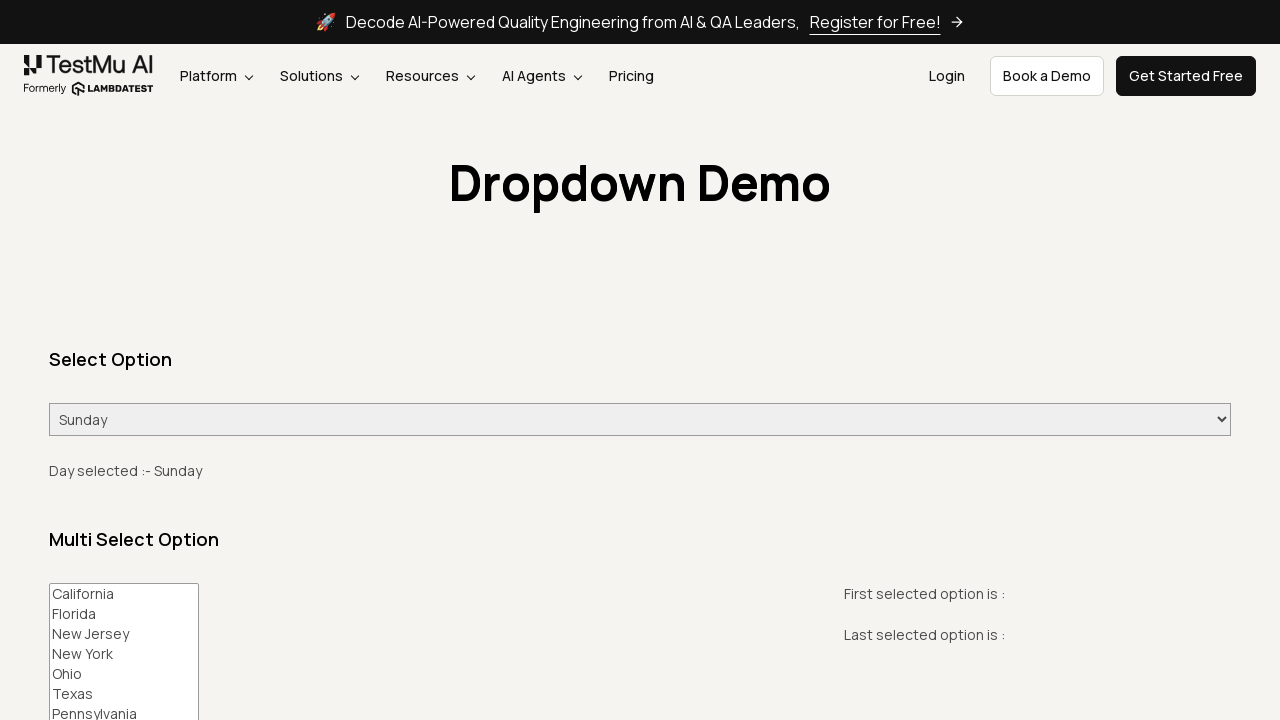